Tests the jQuery UI resizable widget by clicking and dragging the resize handle to increase the size of the resizable element

Starting URL: http://jqueryui.com/resizable/

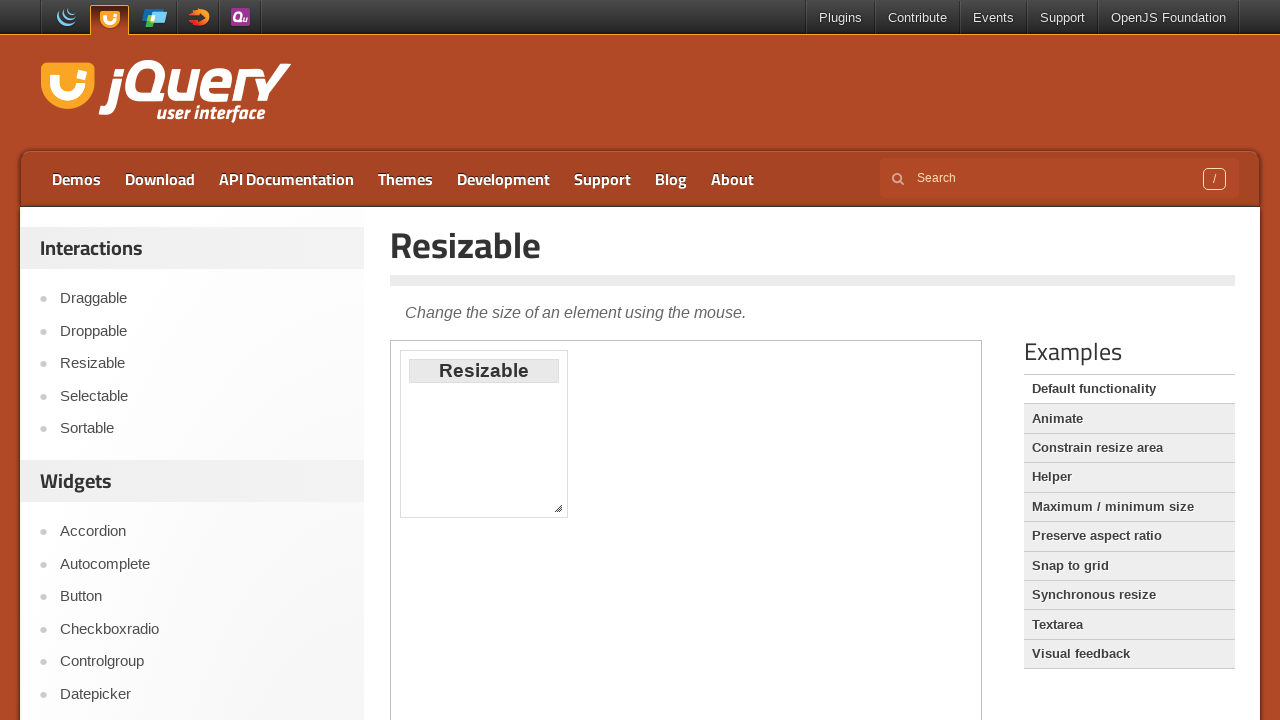

Located the demo iframe
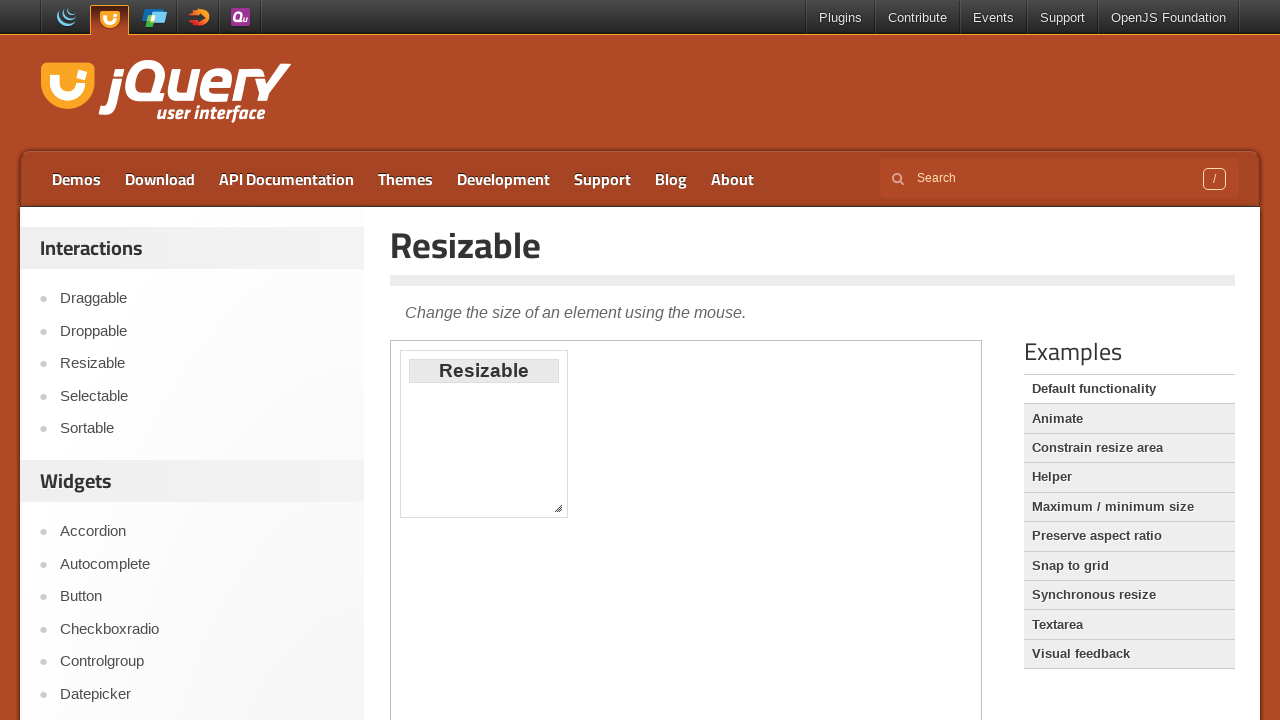

Located the resize handle at southeast corner
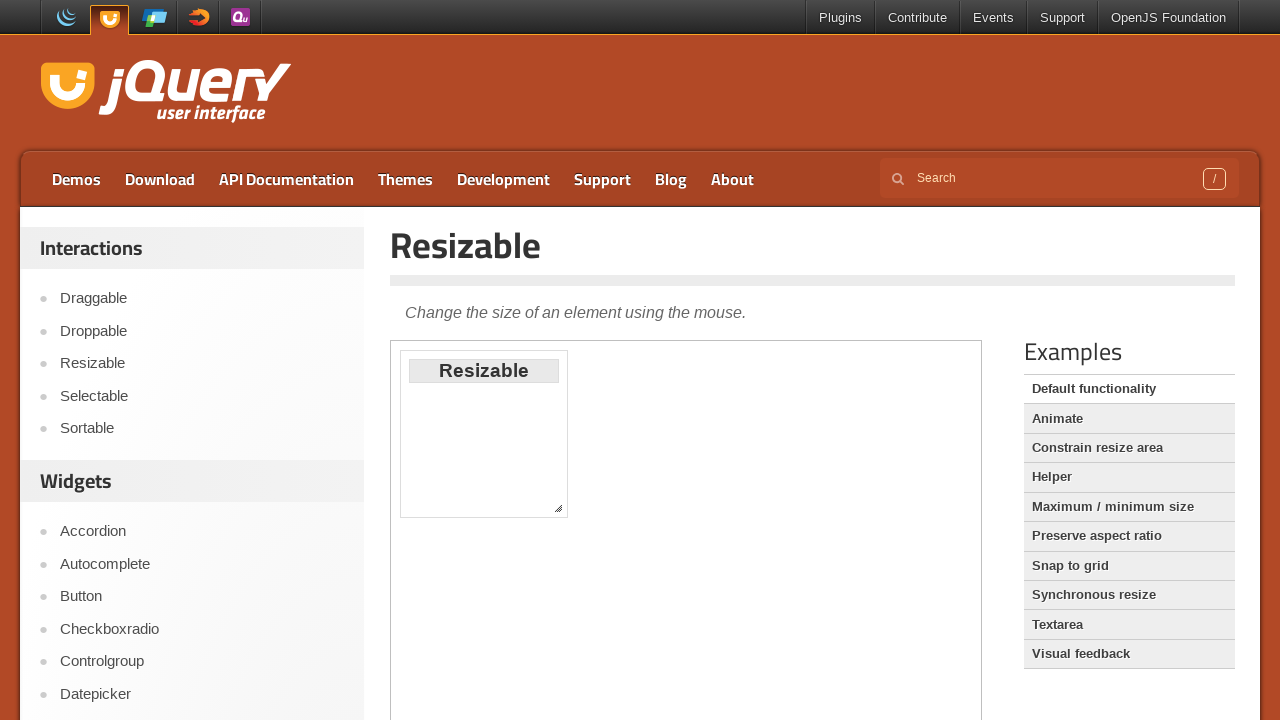

Dragged resize handle 100 pixels right and 100 pixels down to increase resizable element size at (650, 600)
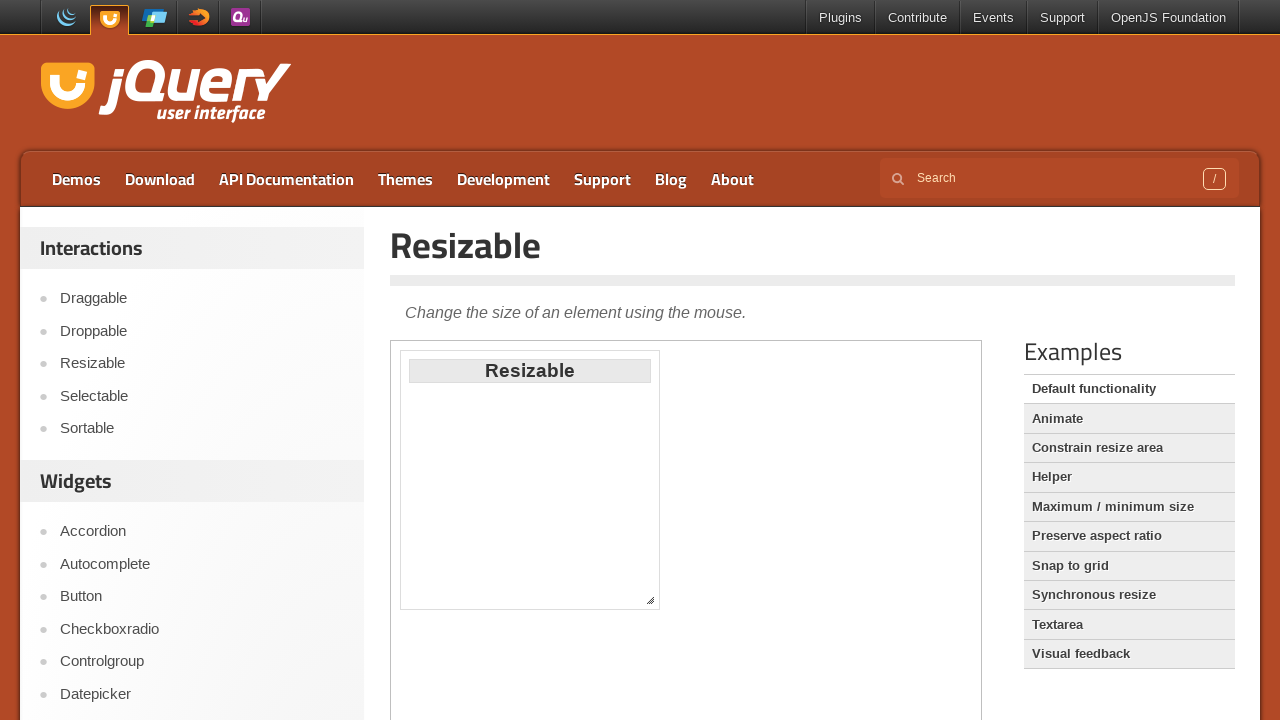

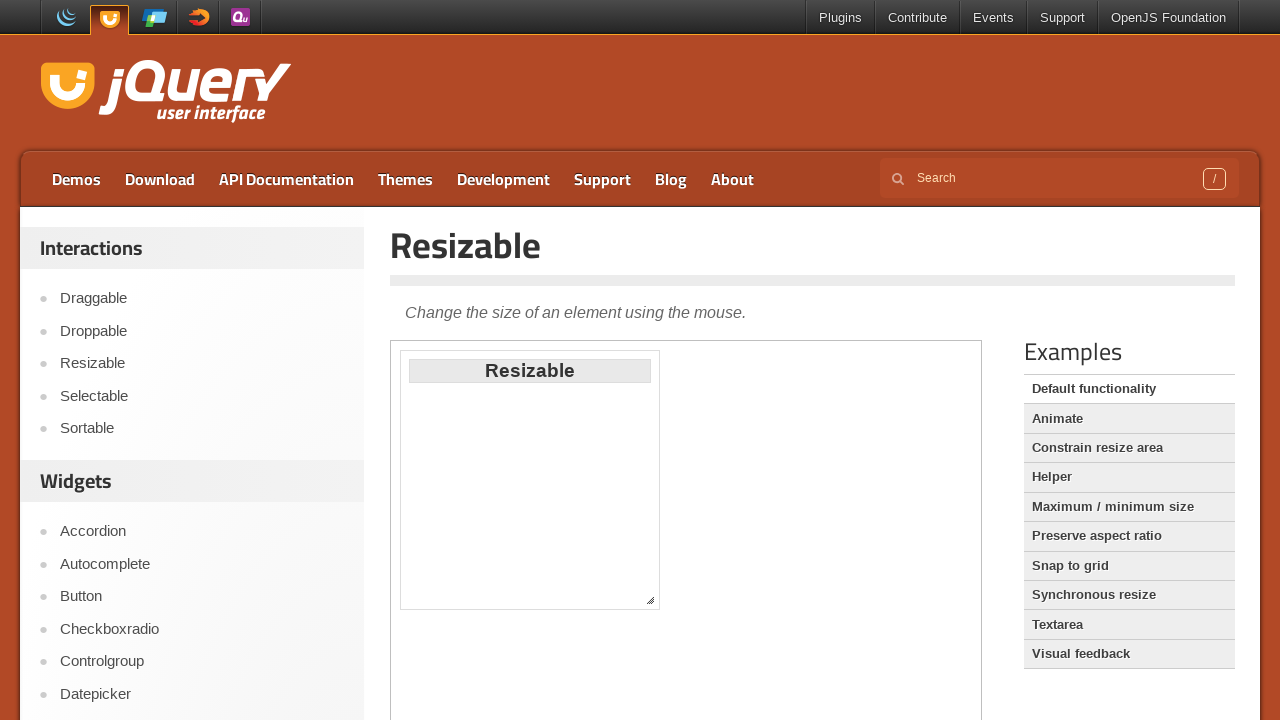